Tests alert popup handling by clicking a button that triggers an alert and then accepting it

Starting URL: https://www.w3schools.com/js/tryit.asp?filename=tryjs_alert

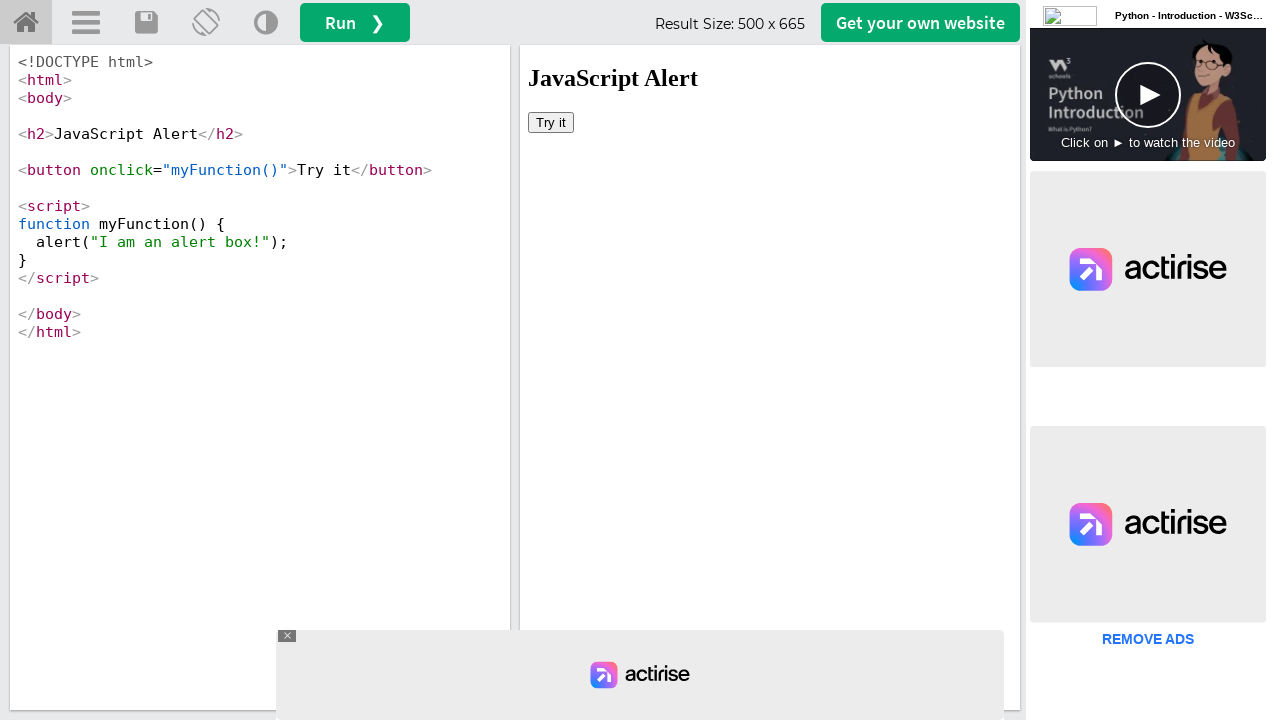

Located iframe containing the demo
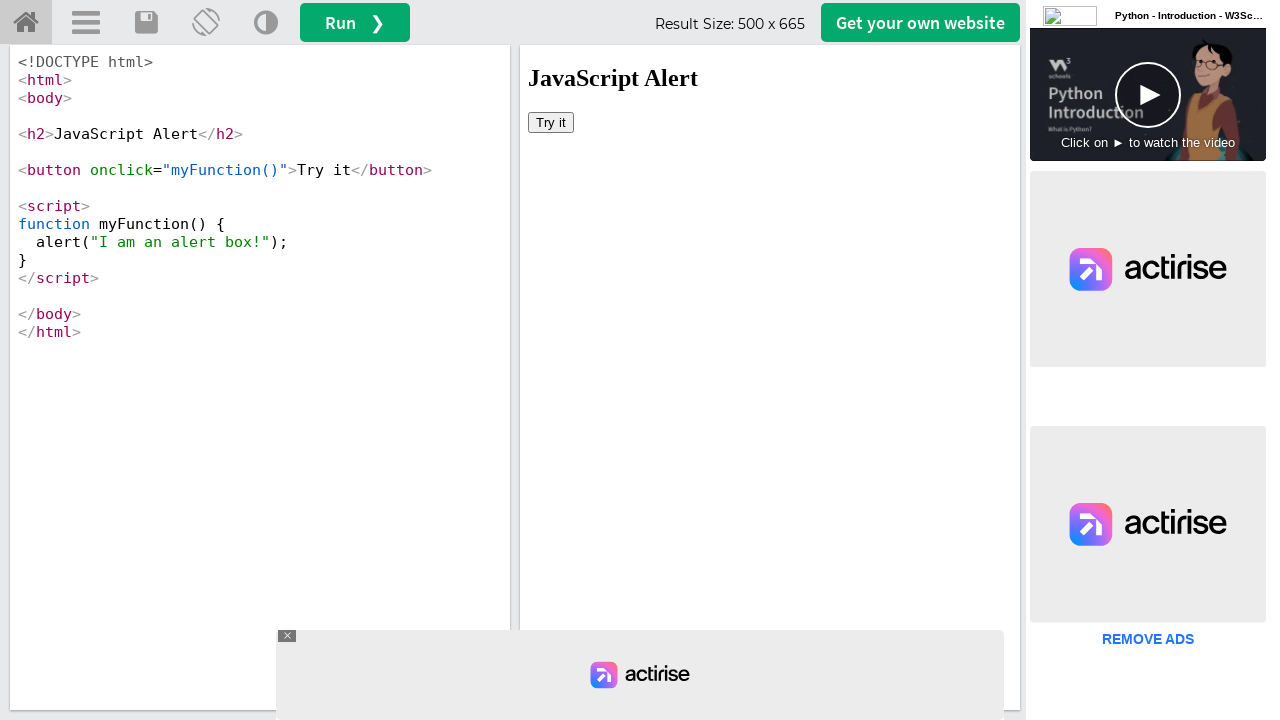

Clicked 'Try it' button to trigger alert popup at (551, 122) on iframe[id='iframeResult'] >> internal:control=enter-frame >> button:has-text('Tr
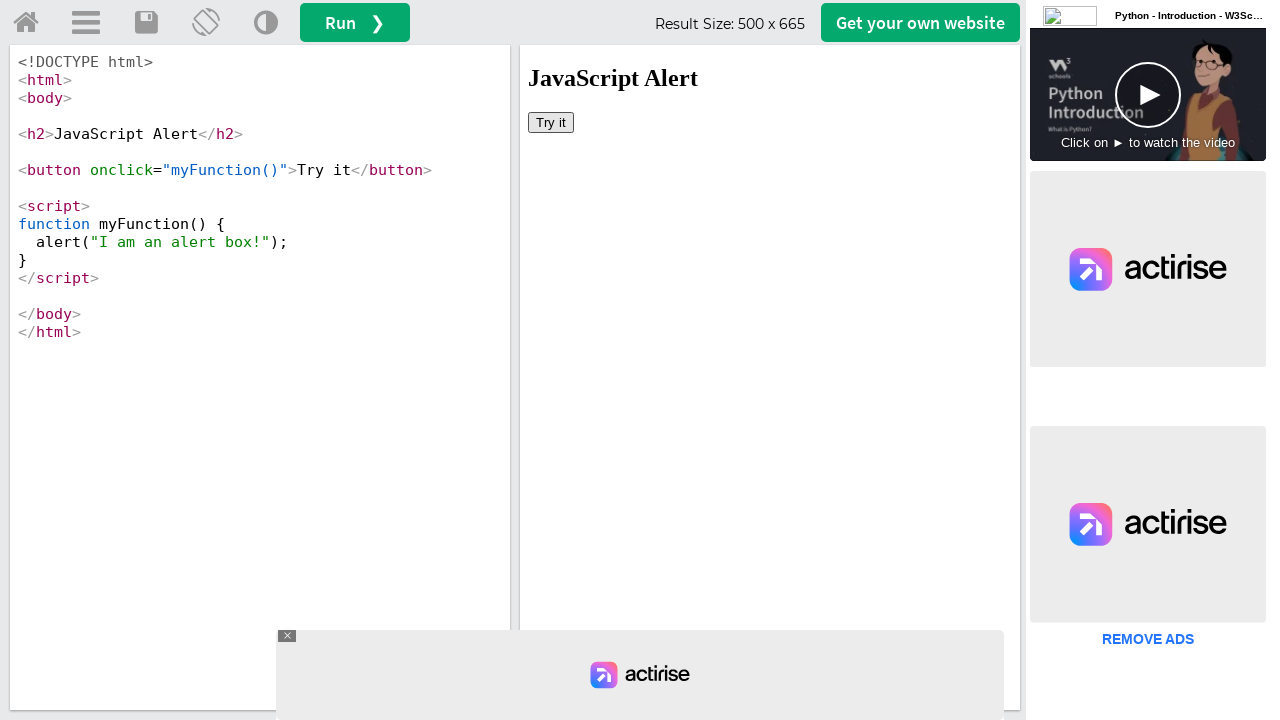

Set up dialog handler to accept alert
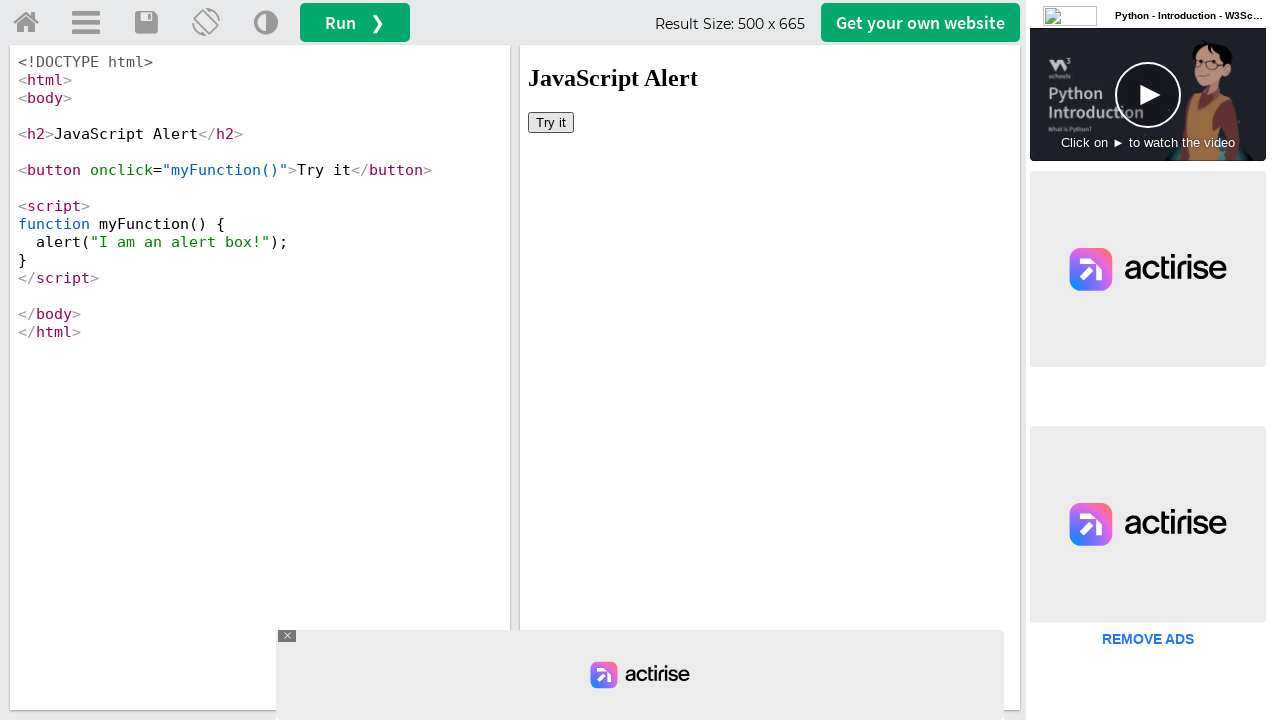

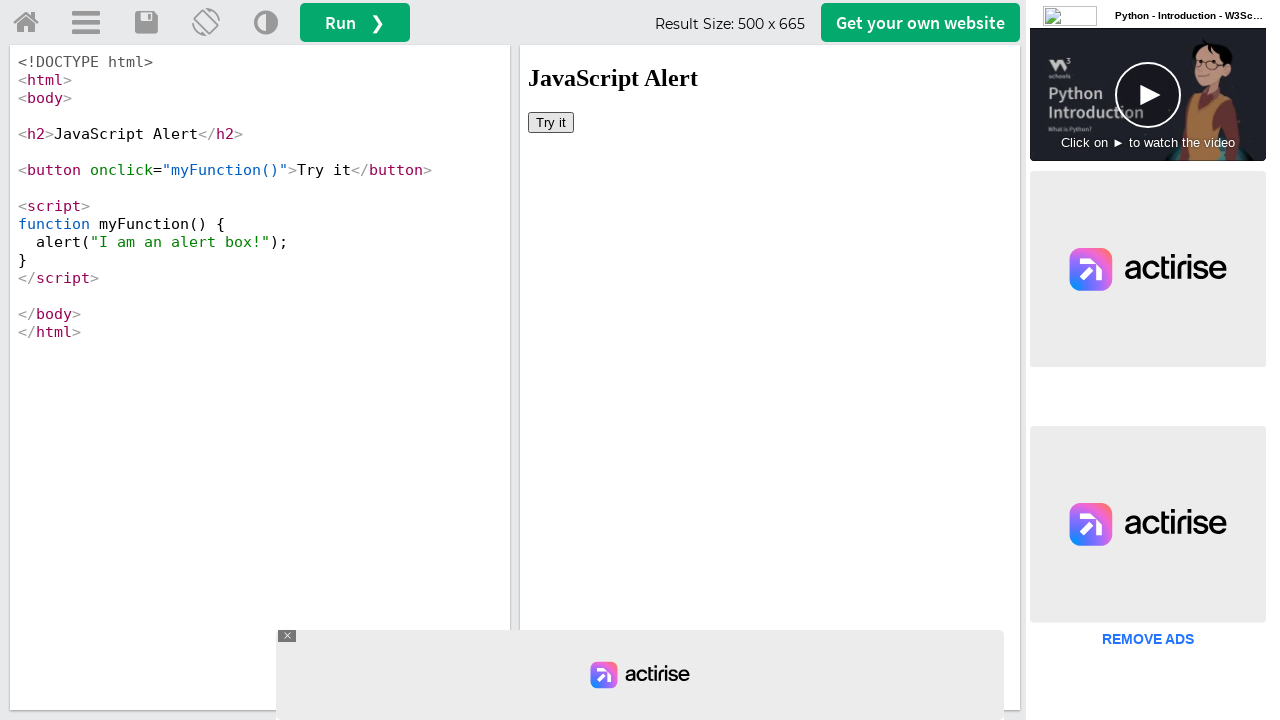